Tests multi-select dropdown functionality by selecting options using different methods (visible text, index, value), then deselecting them, demonstrating all select/deselect operations on a multi-select element.

Starting URL: https://omayo.blogspot.com/

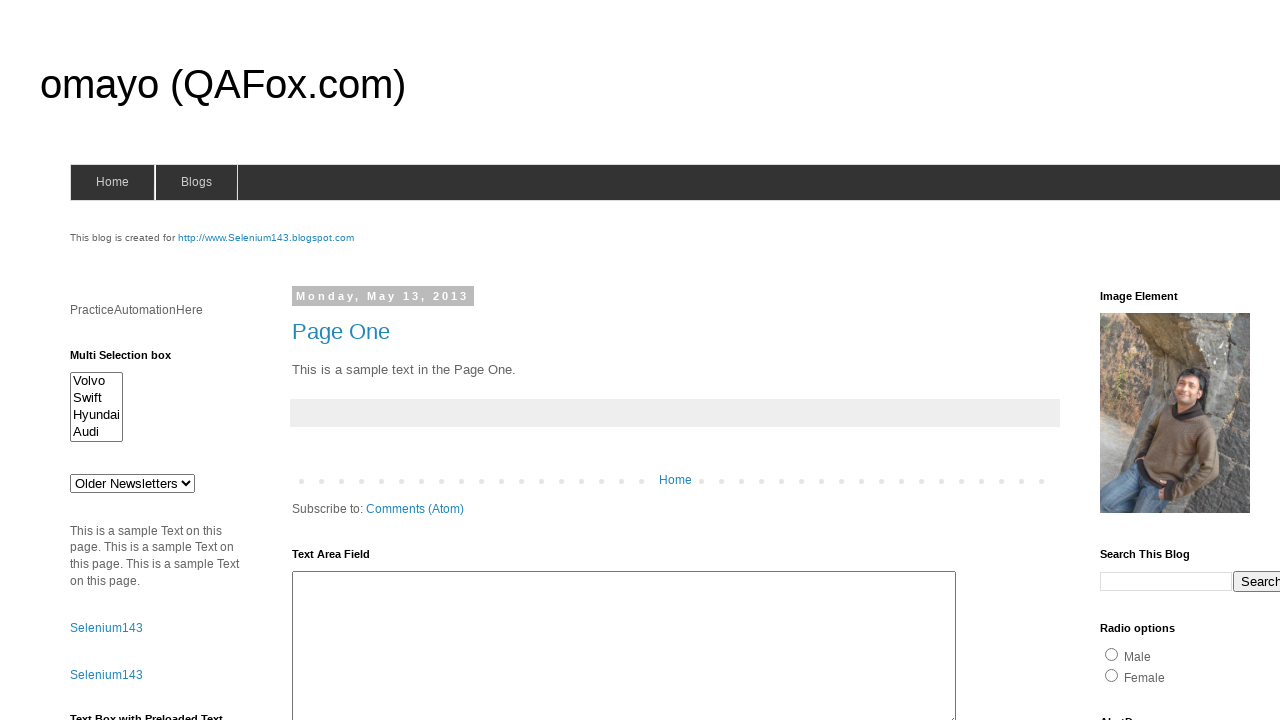

Located multi-select dropdown element with id 'multiselect1'
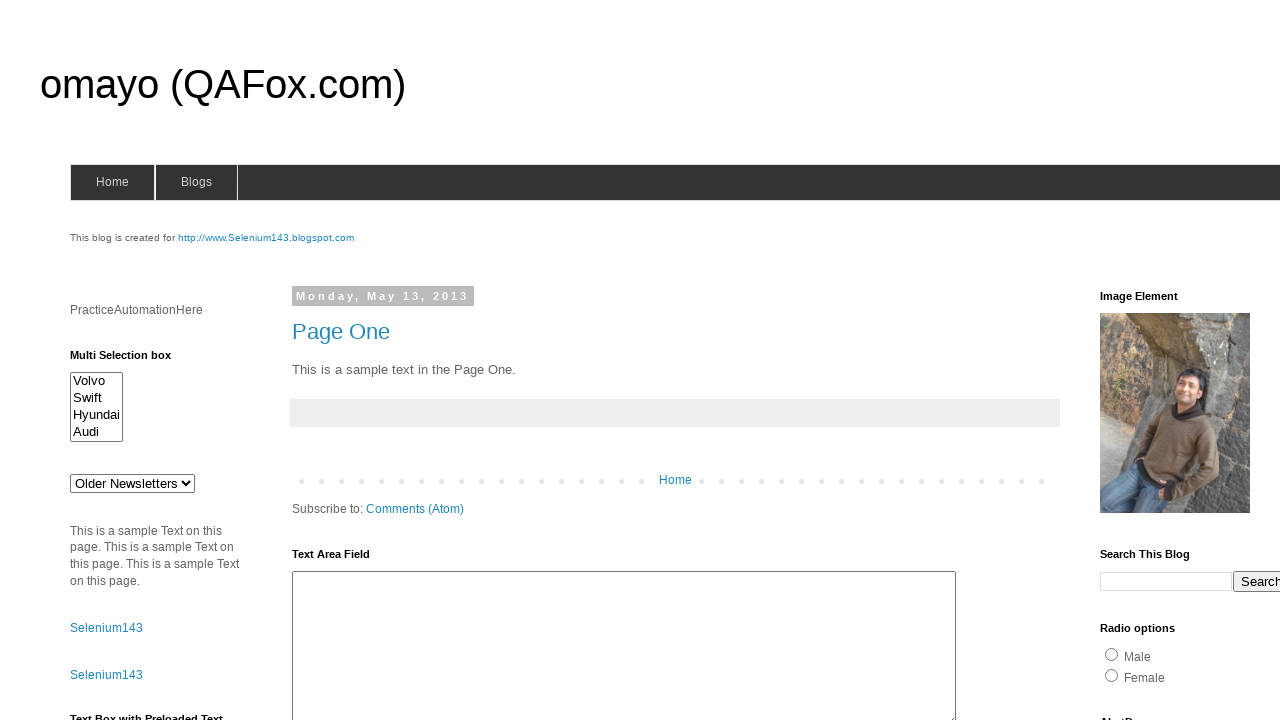

Selected 'Volvo' option by visible text on #multiselect1
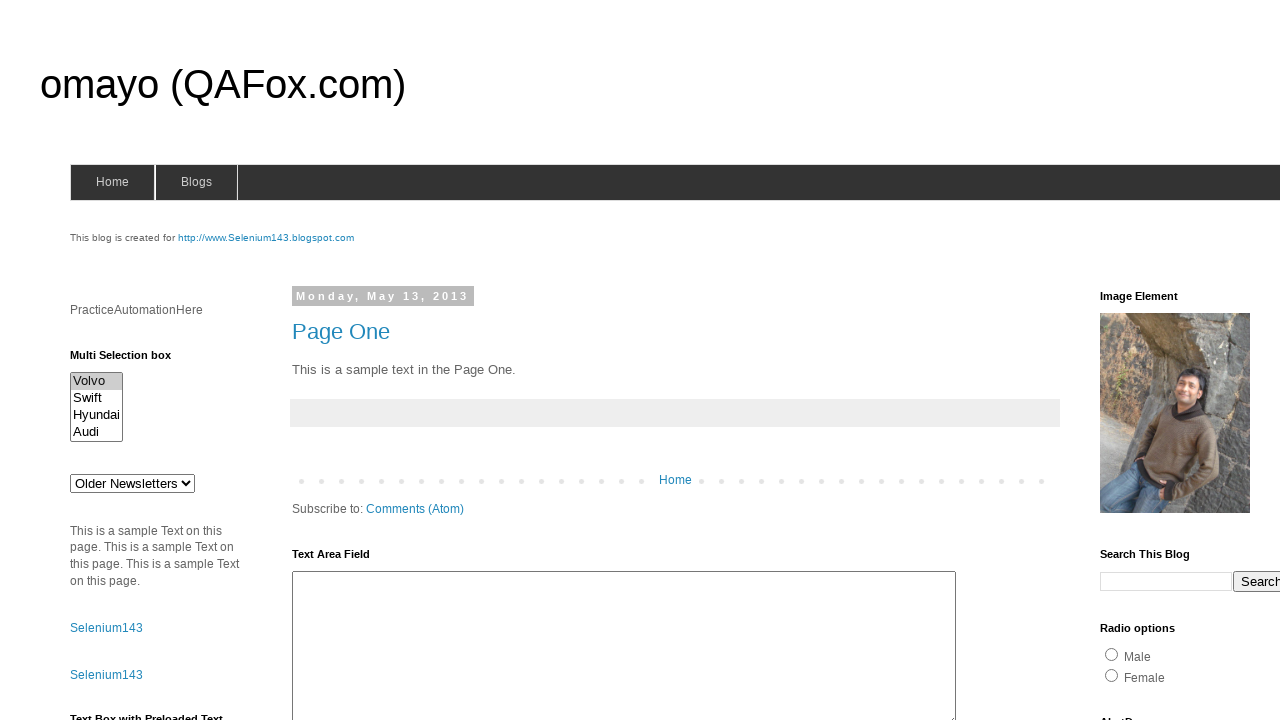

Selected option at index 2 on #multiselect1
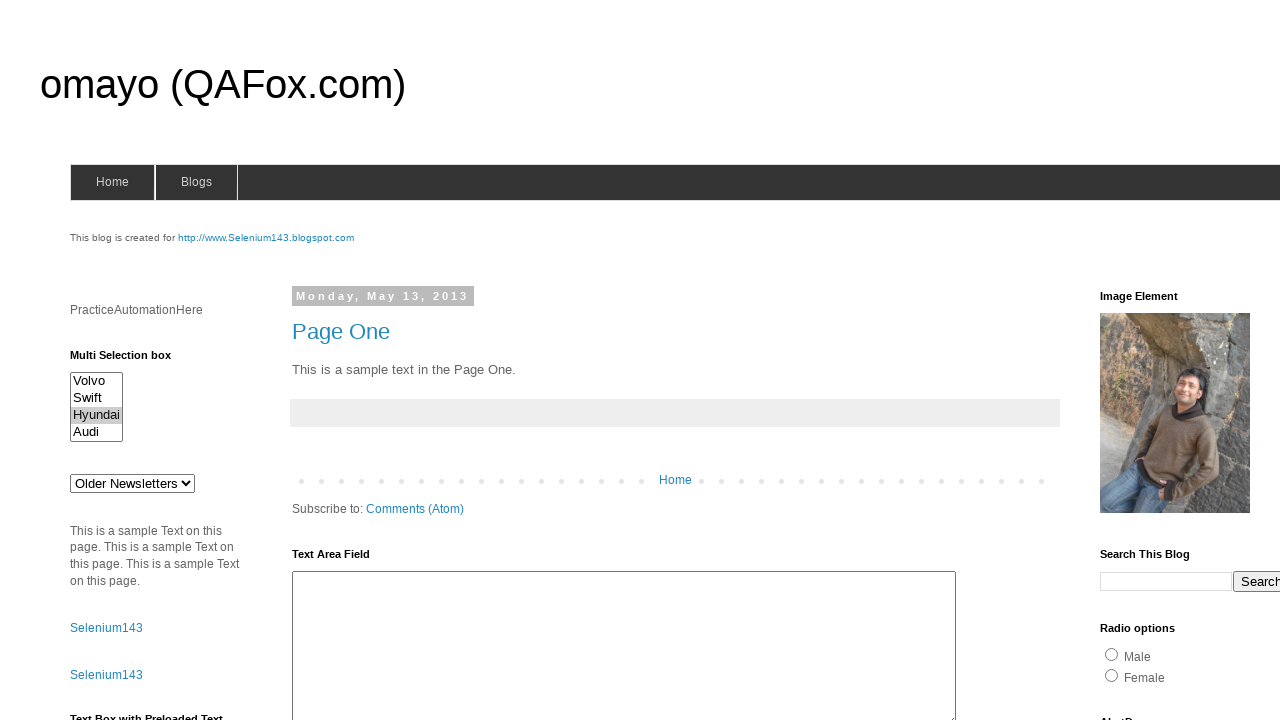

Selected option with value 'audix' on #multiselect1
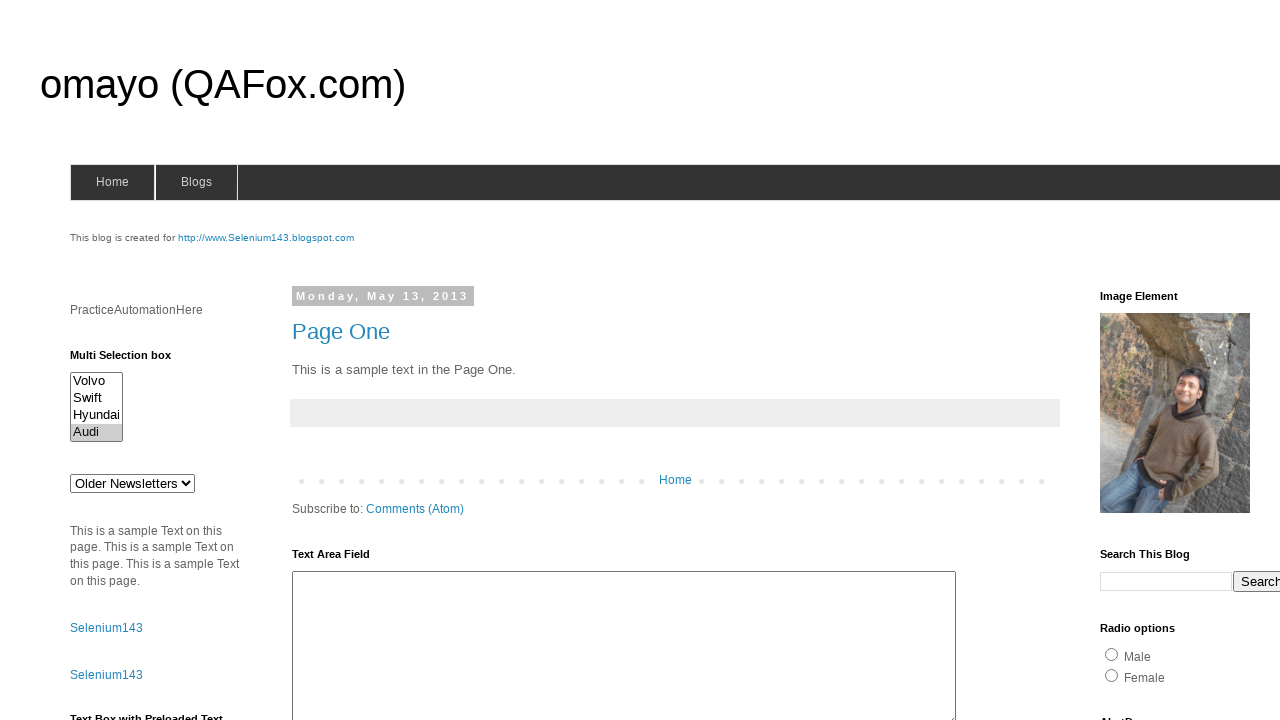

Located first selected option
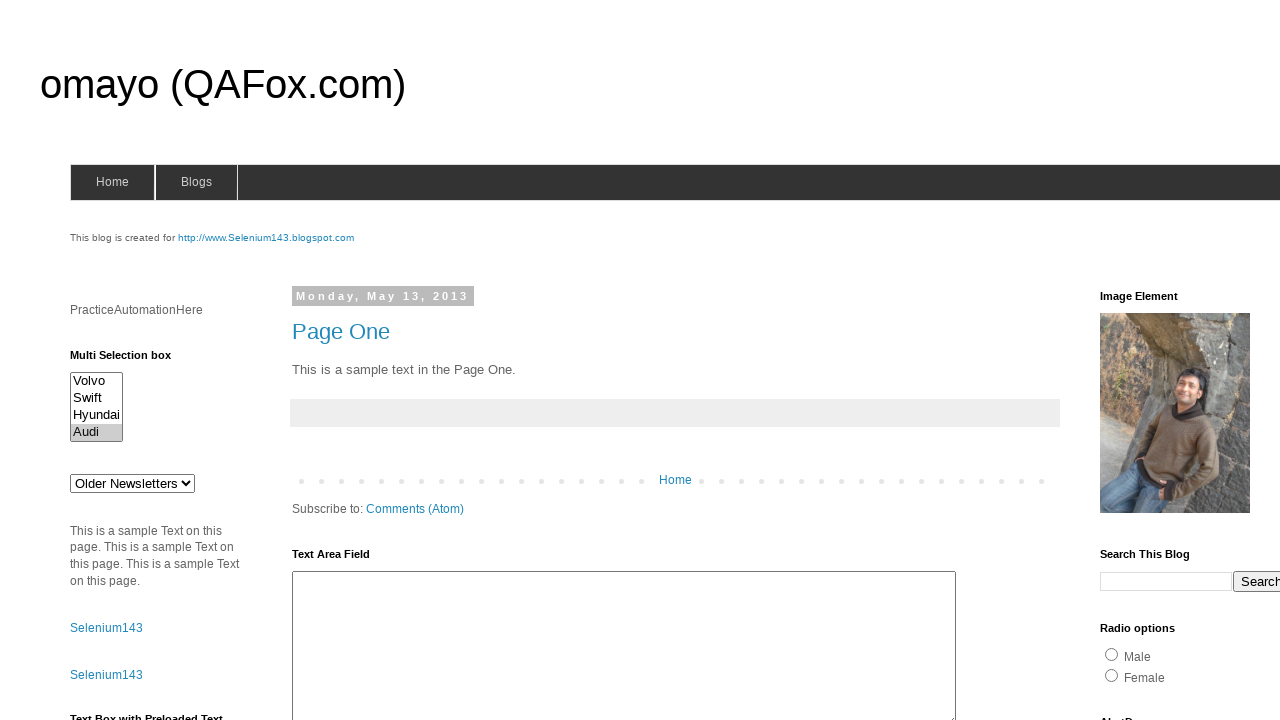

Printed first selected option text: Audi

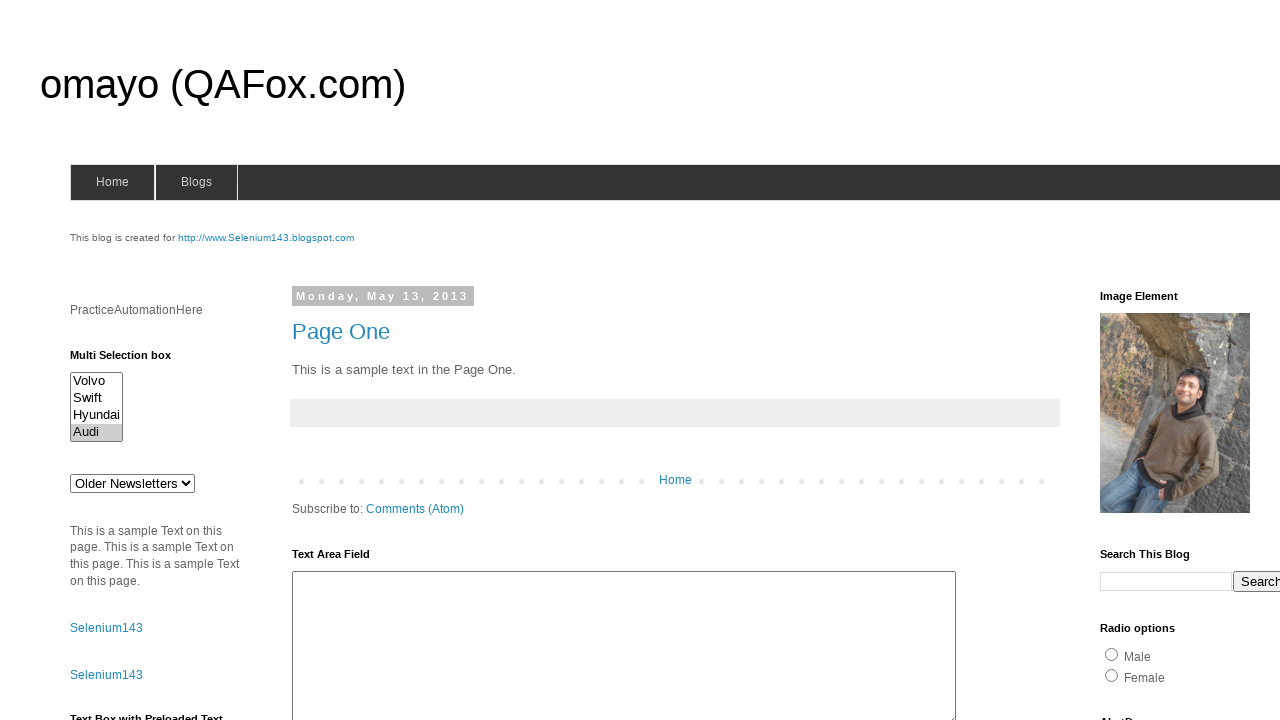

Deselected 'Volvo' option by visible text using JavaScript
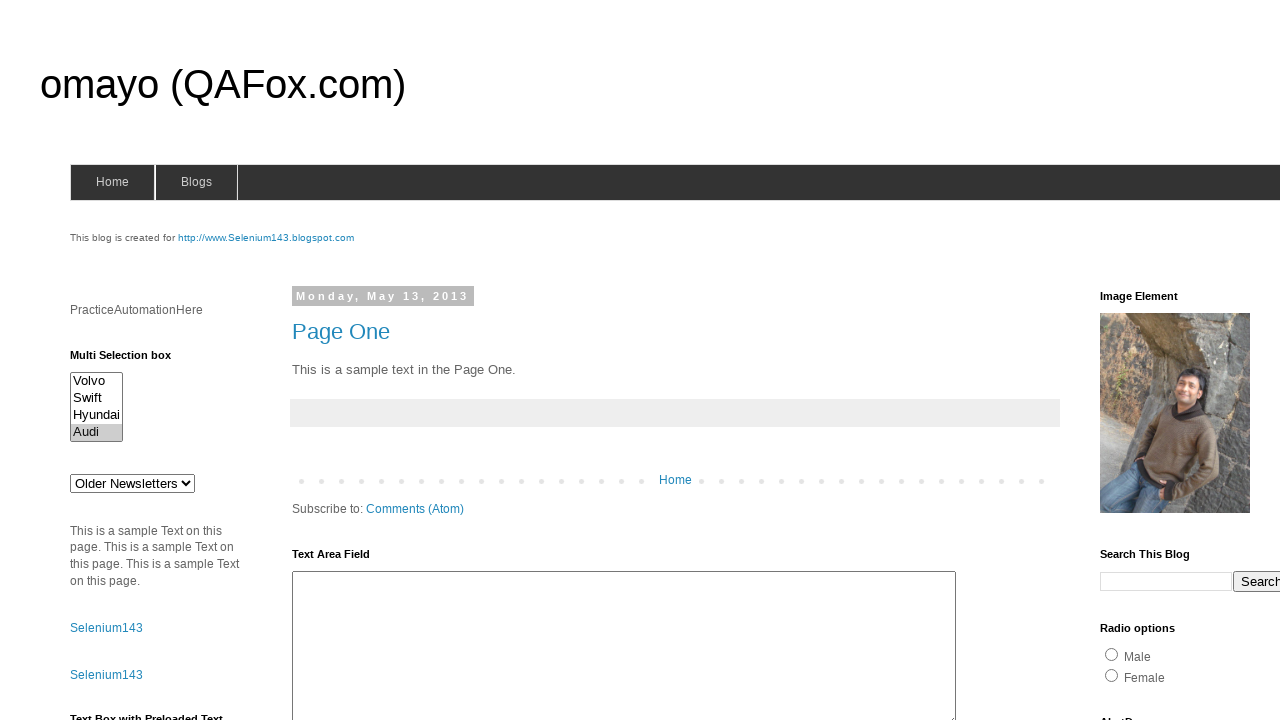

Deselected option at index 2 using JavaScript
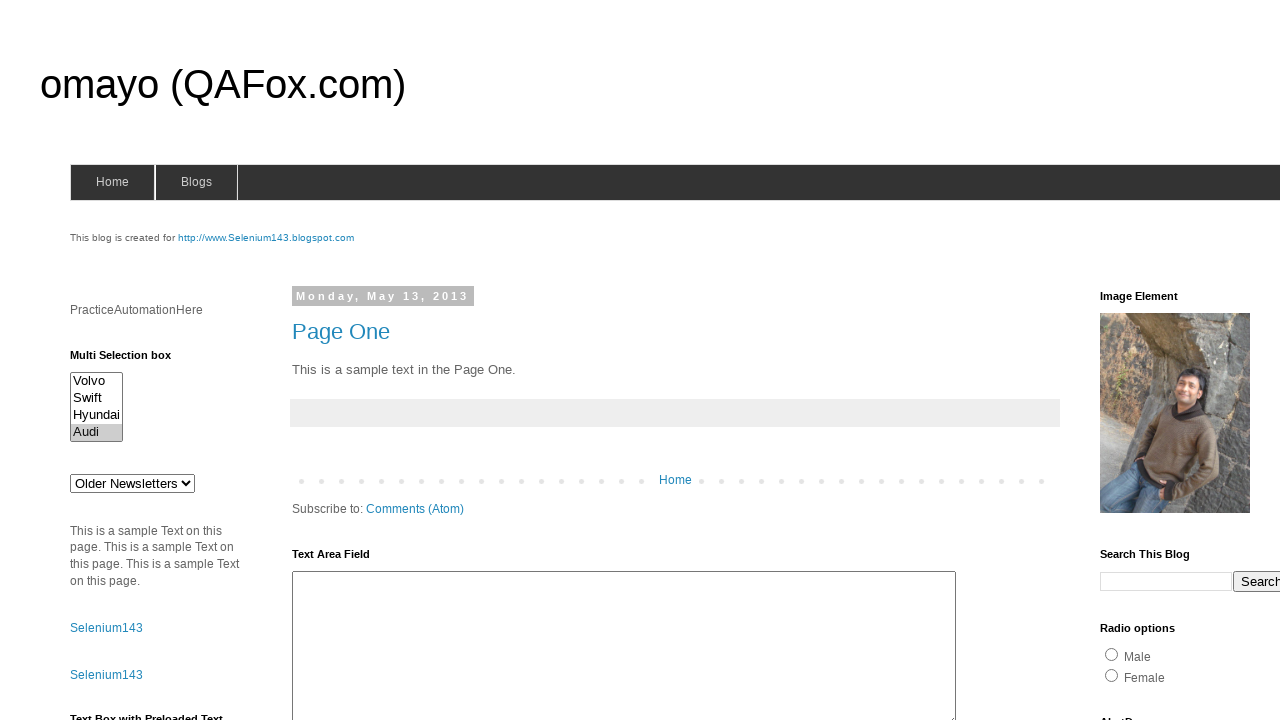

Deselected option with value 'audix' using JavaScript
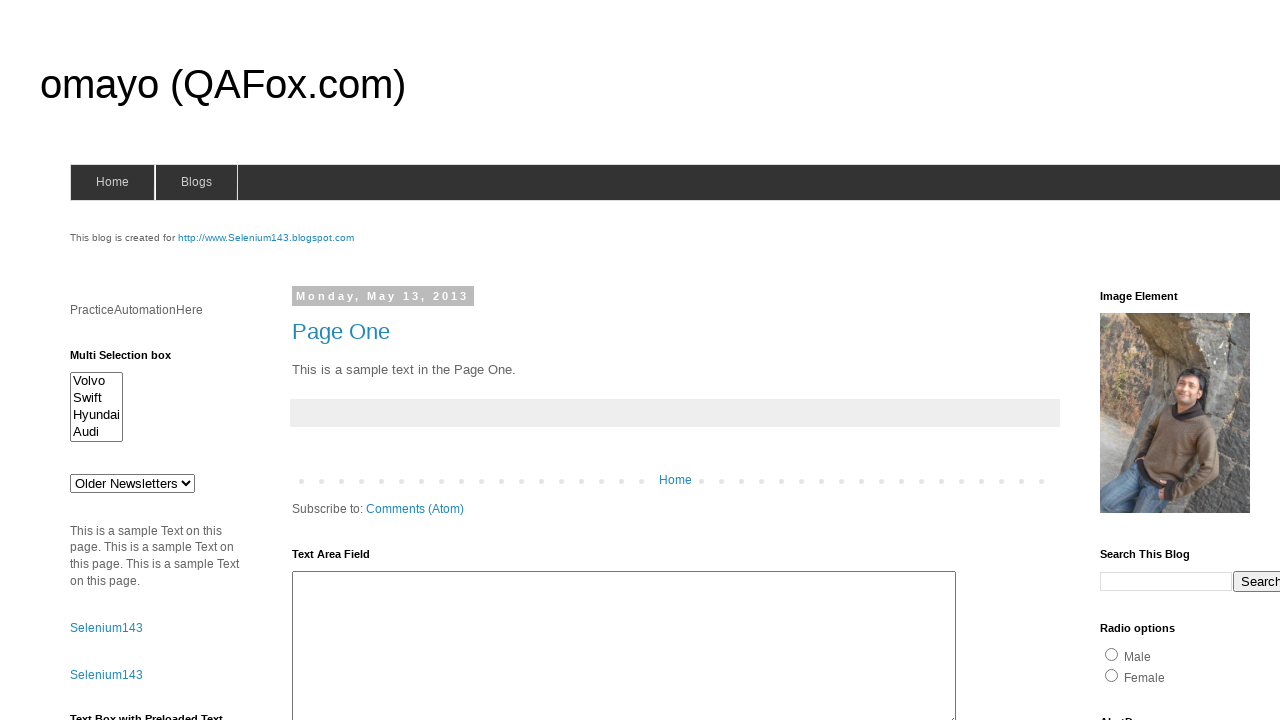

Deselected all options in the multi-select dropdown
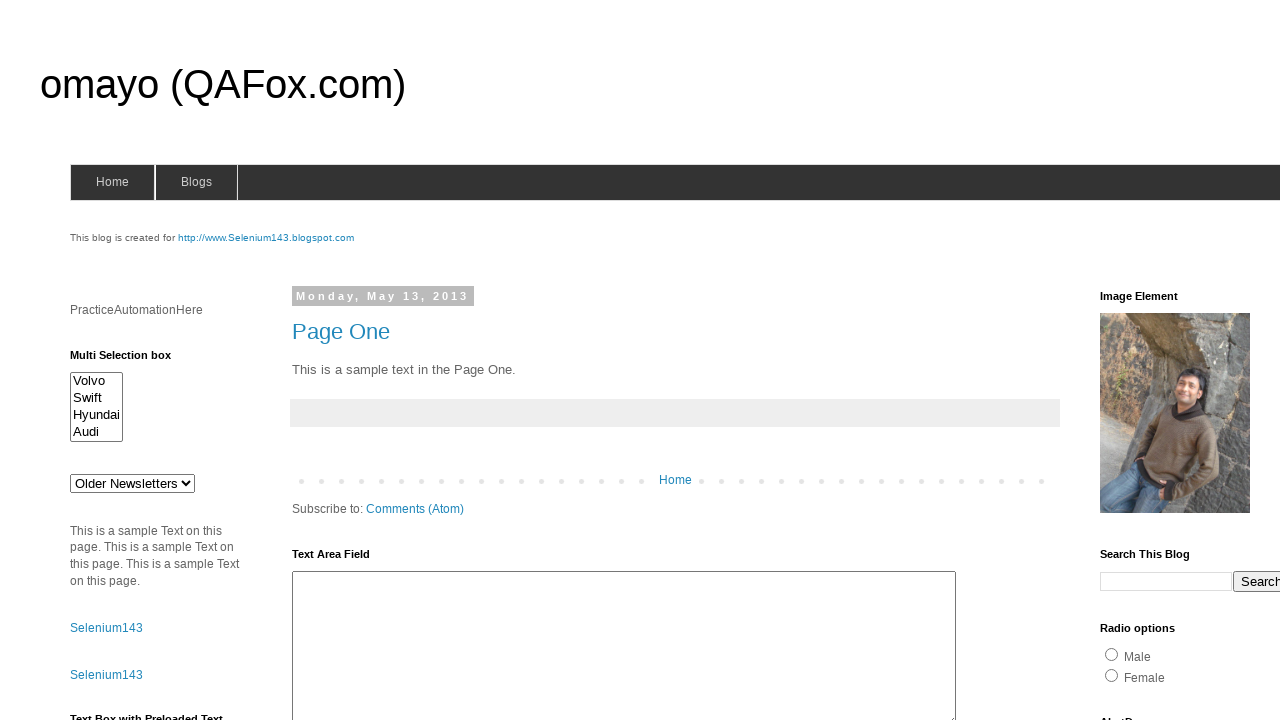

Retrieved all options from the multi-select dropdown
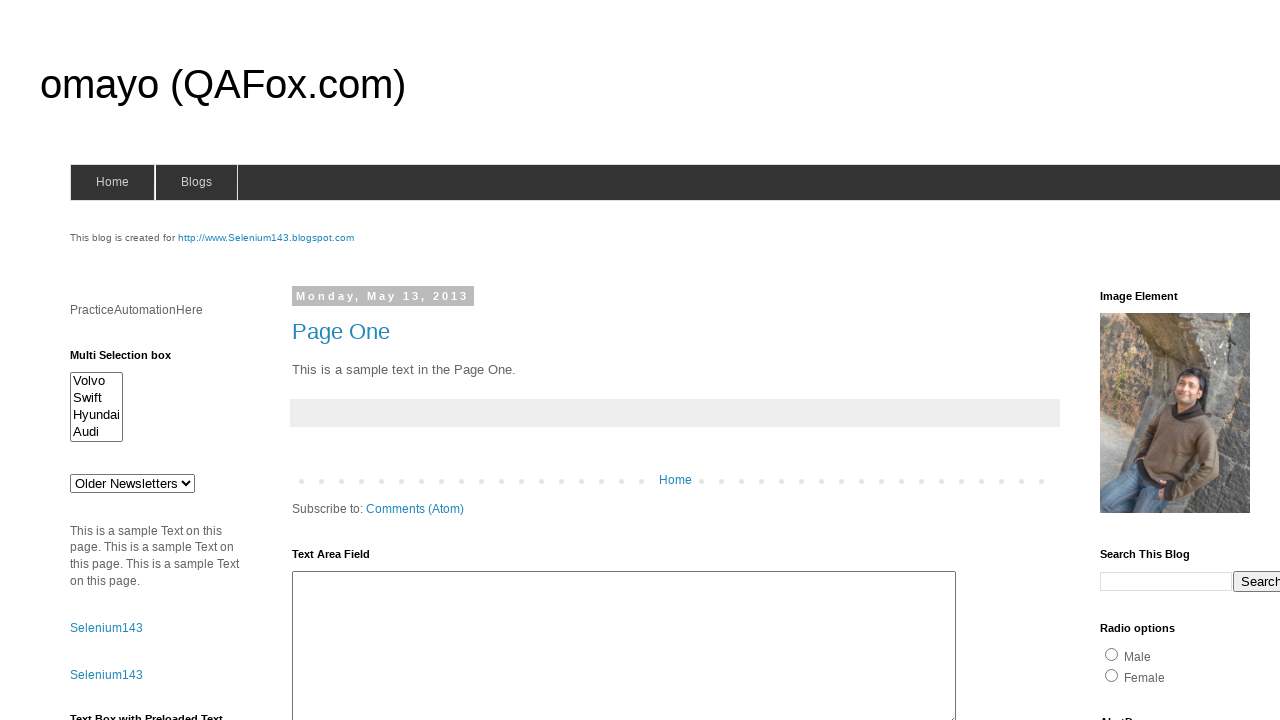

Printed option text: Volvo
  
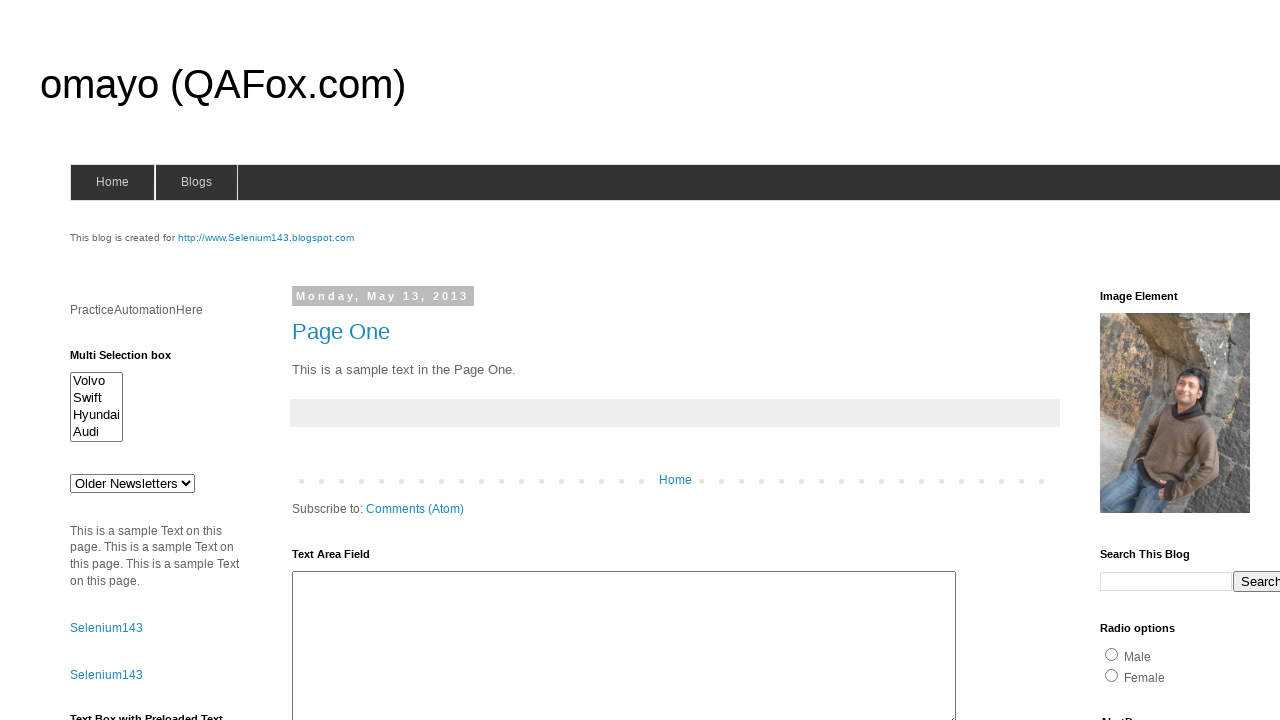

Printed option text: Swift
  
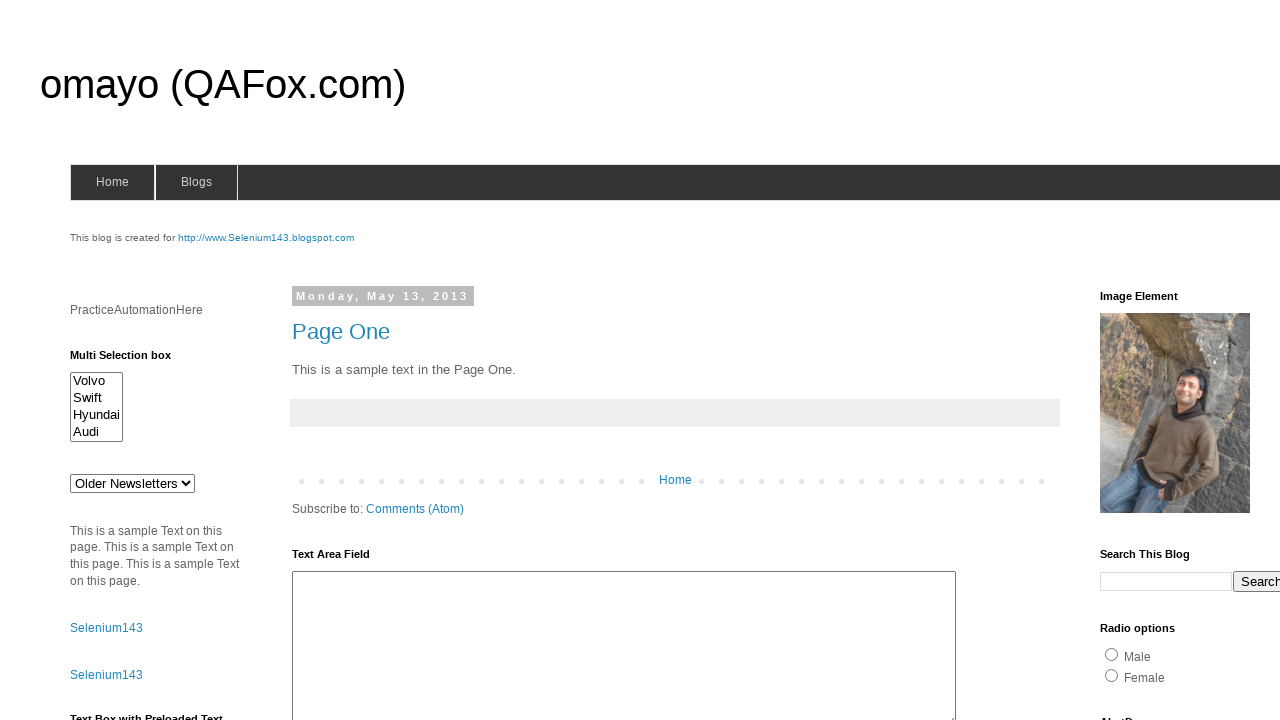

Printed option text: Hyundai
  
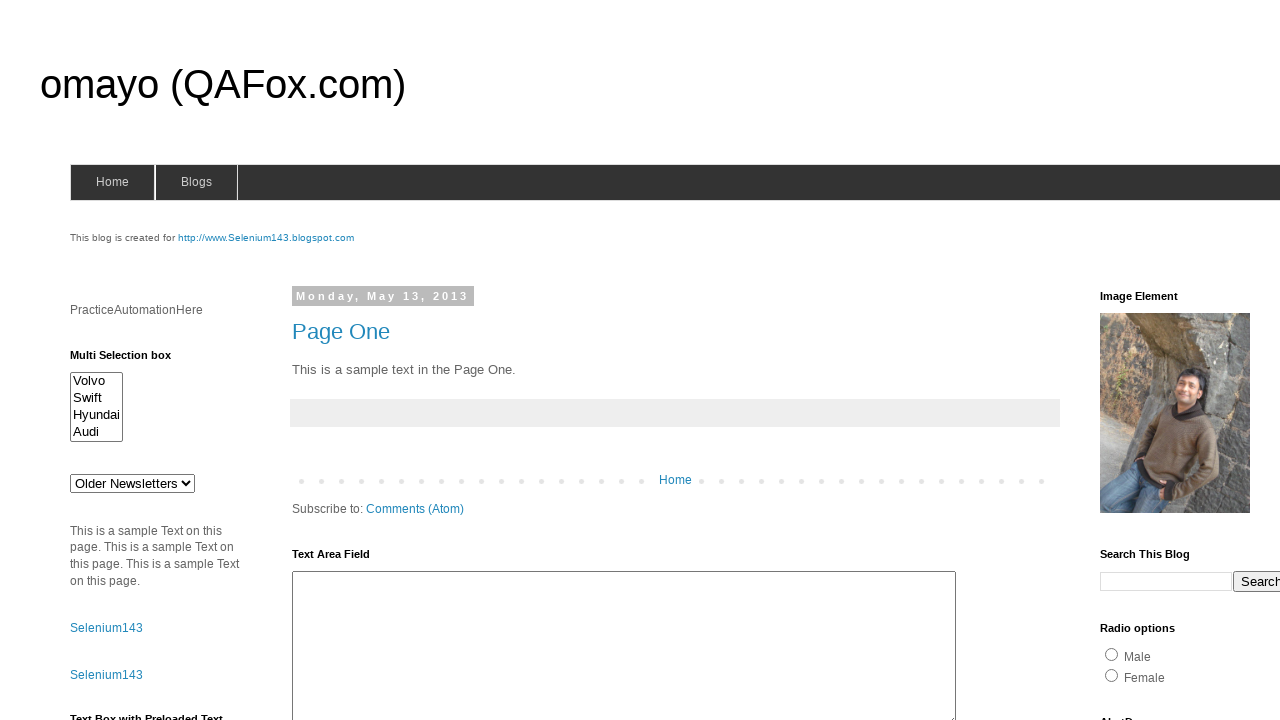

Printed option text: Audi

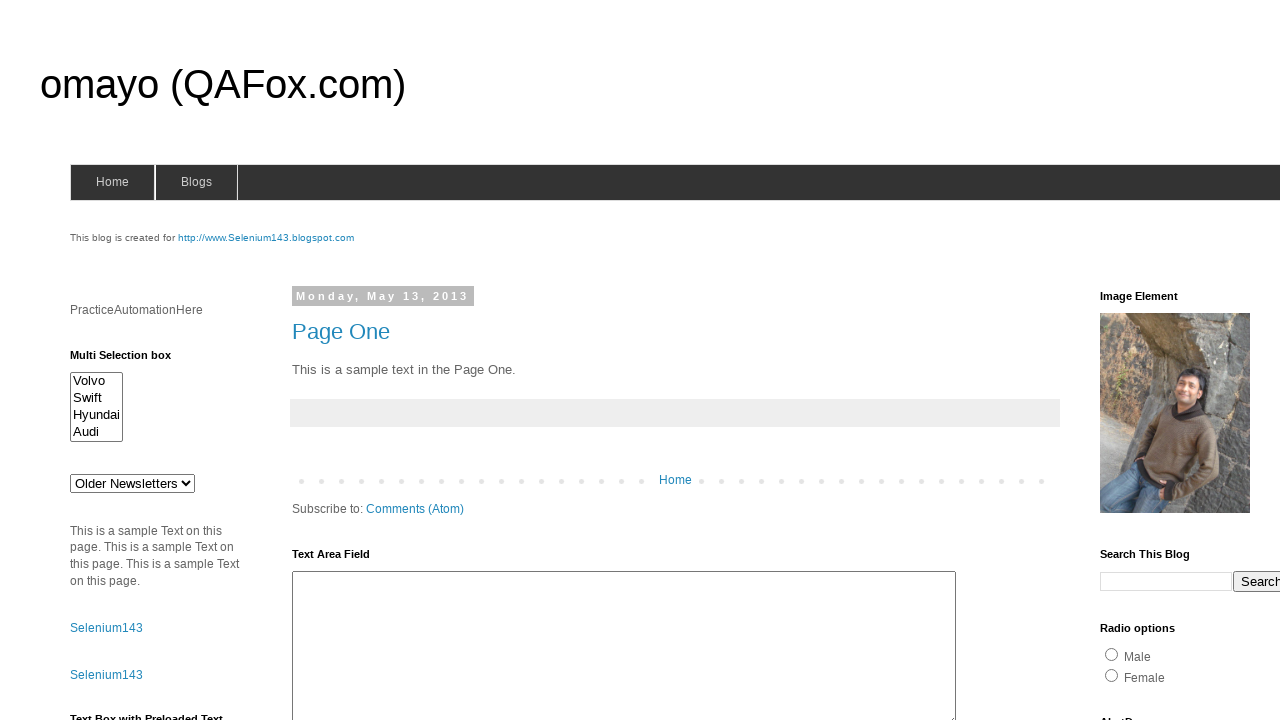

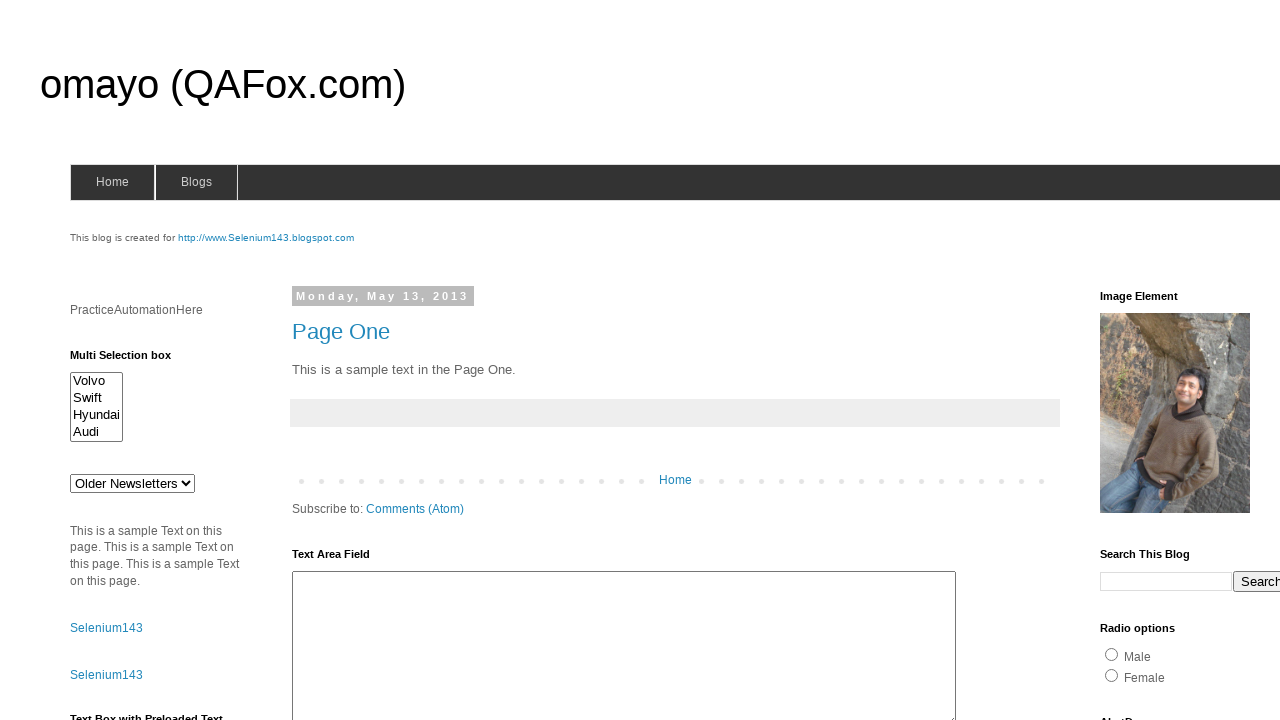